Opens product cards in new tabs, switches between tabs to check product prices, then returns to the original tab

Starting URL: https://www.demoblaze.com/index.html

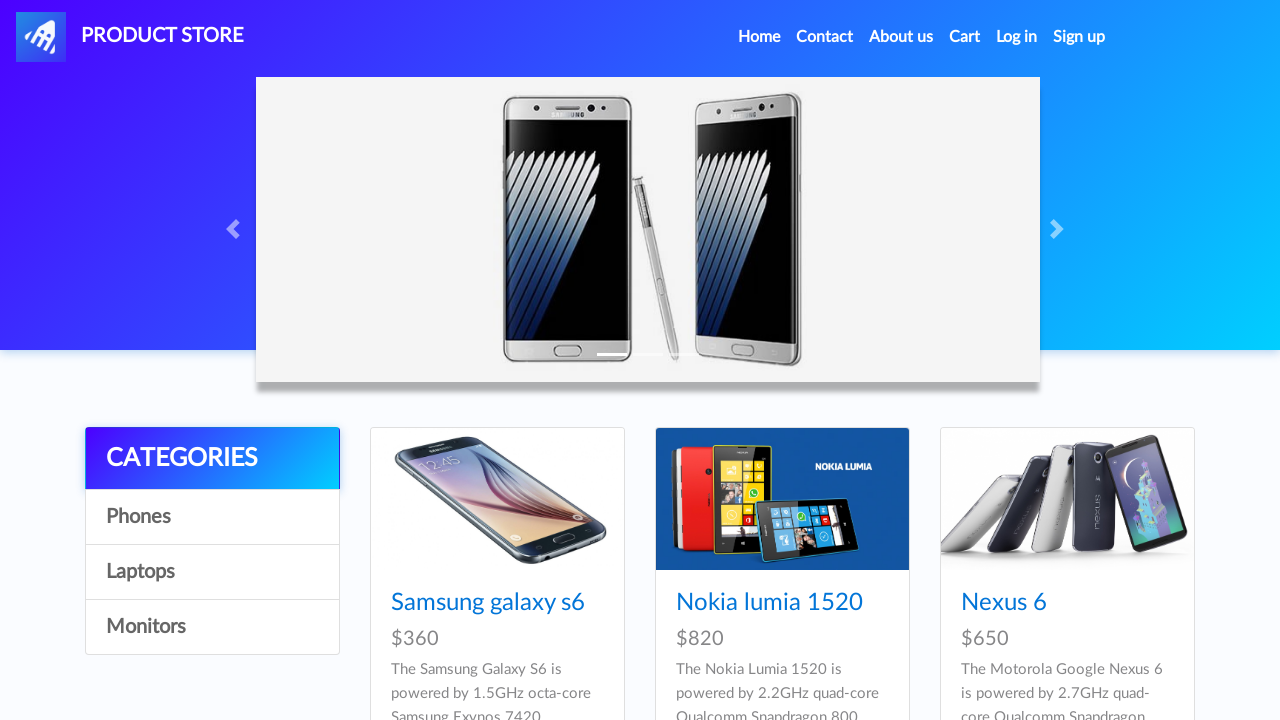

Waited for card titles to load on demoblaze homepage
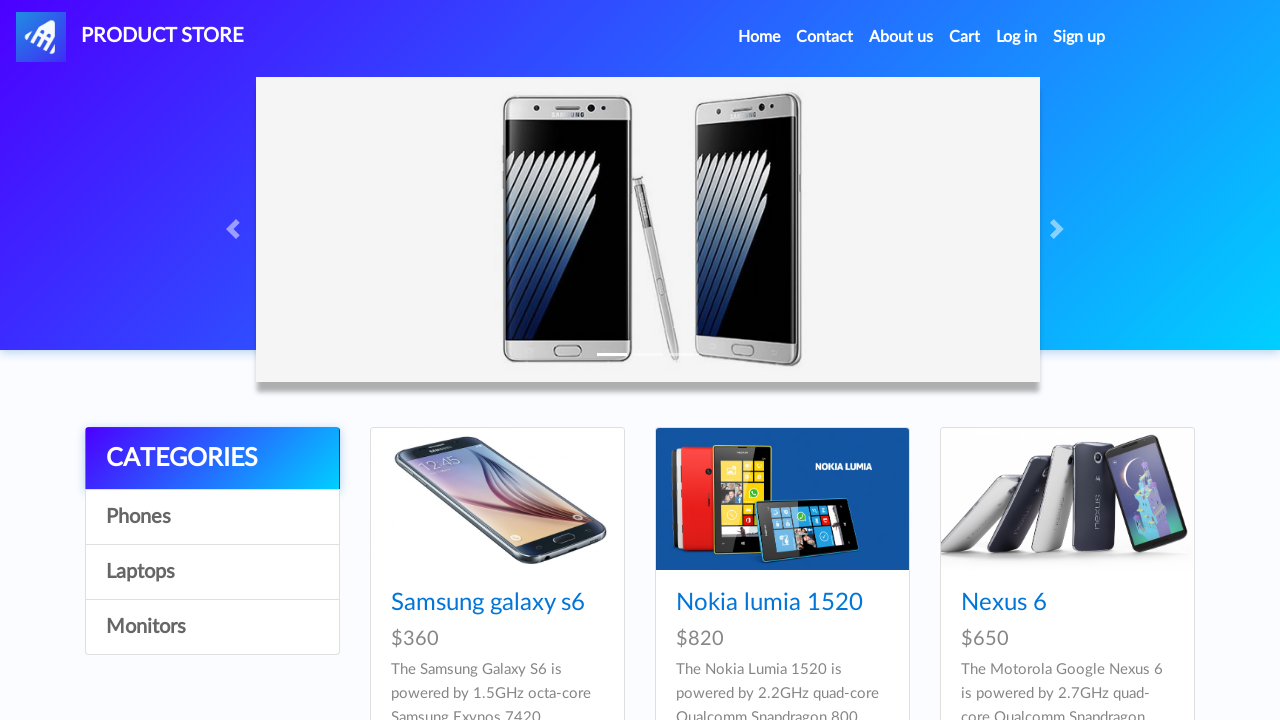

Retrieved all product card title elements
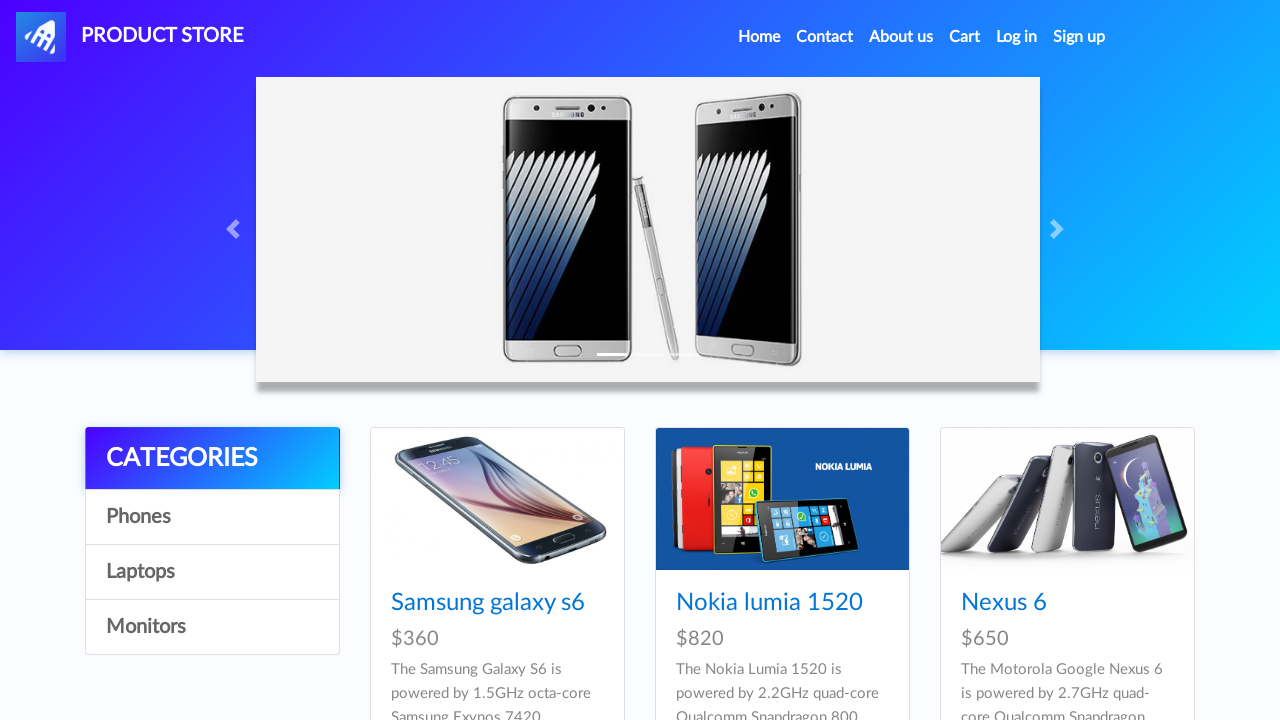

Opened first product card in a new tab
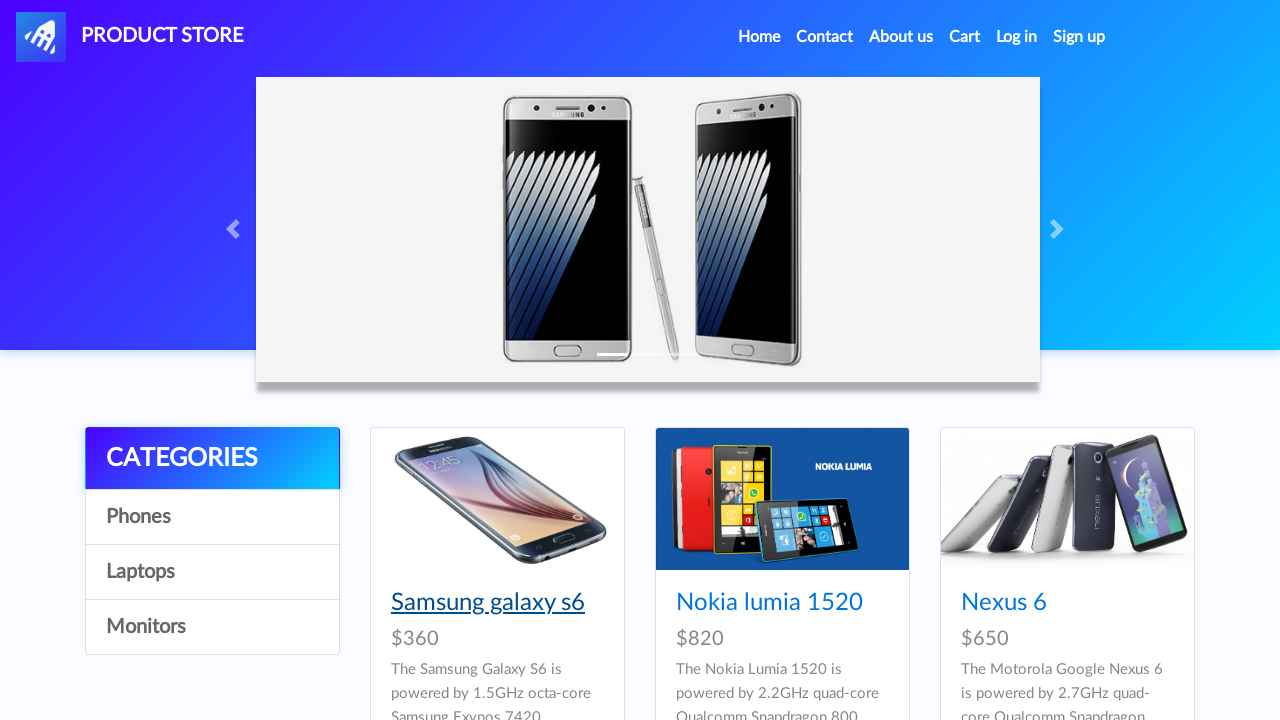

Opened second product card in a new tab
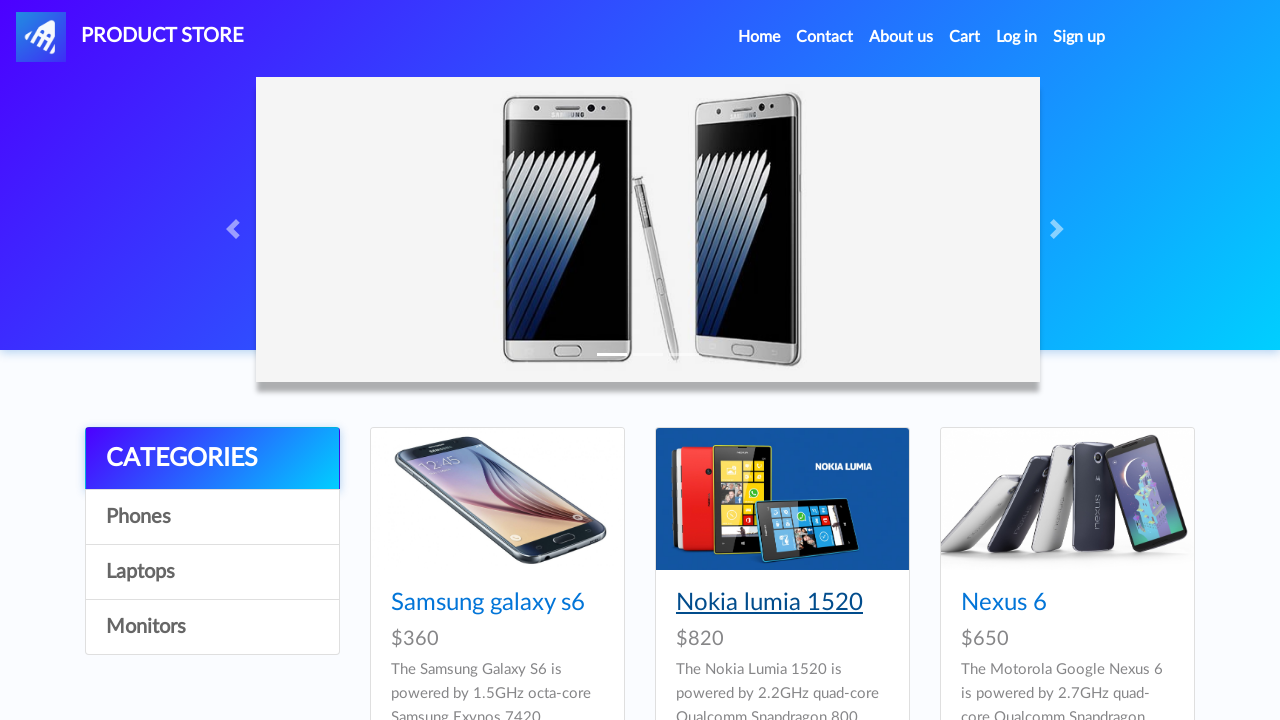

Retrieved all open pages/tabs
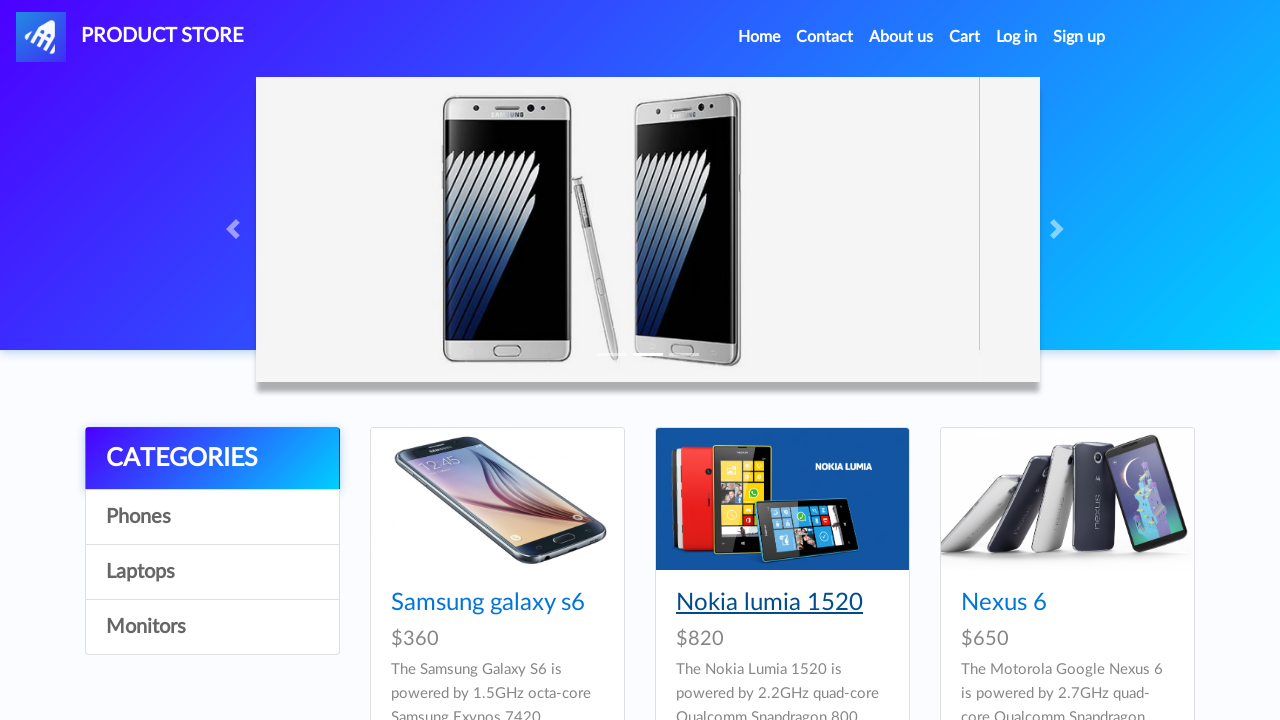

Switched to tab 1
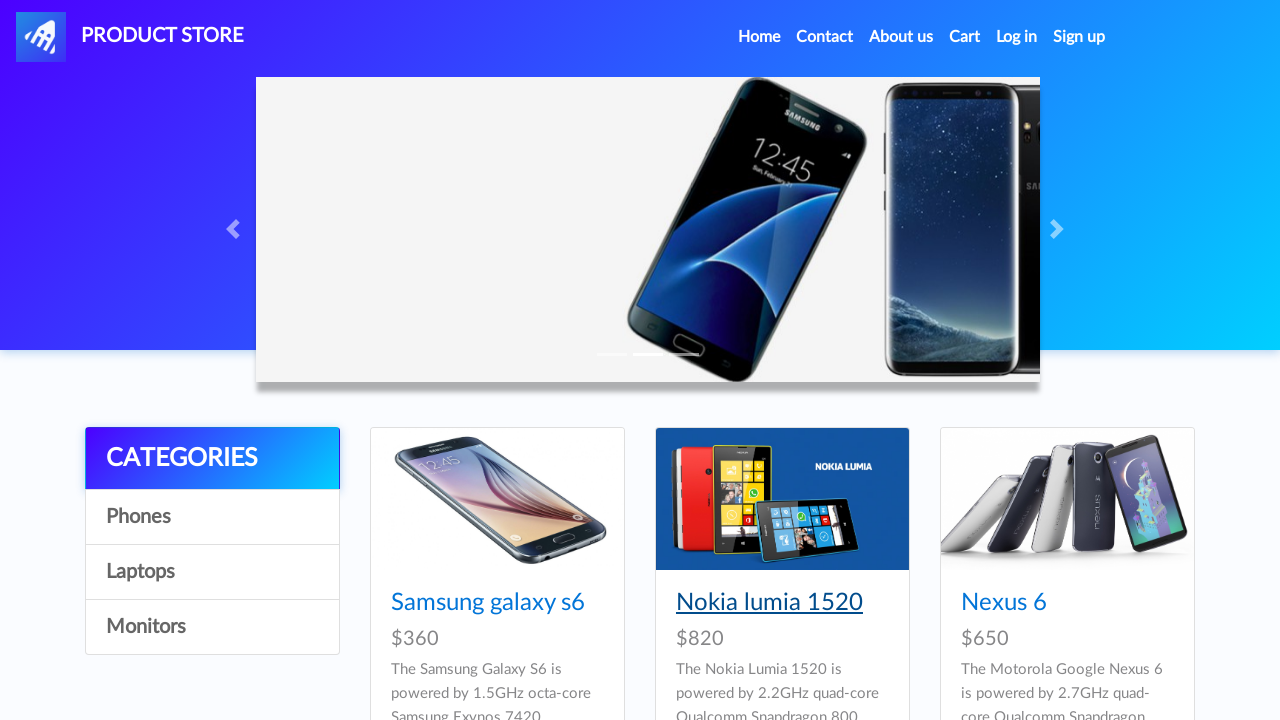

Waited for price container to load in tab 1
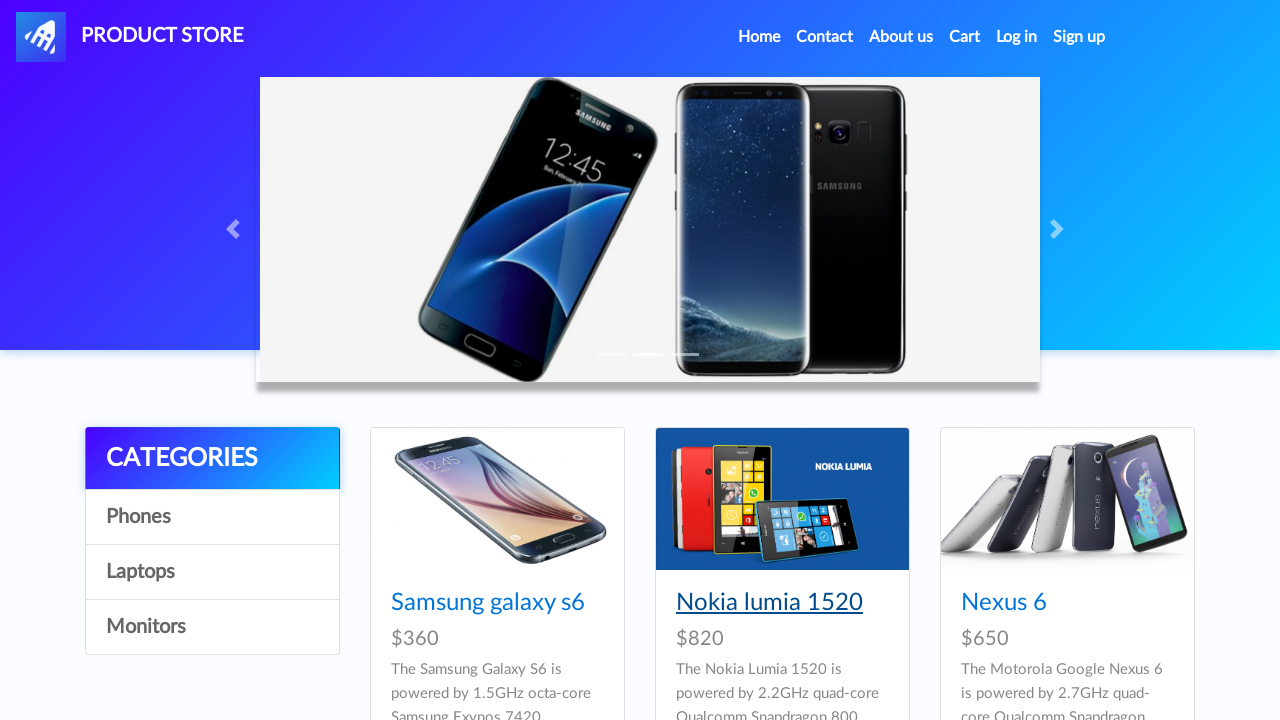

Retrieved price element from tab 1
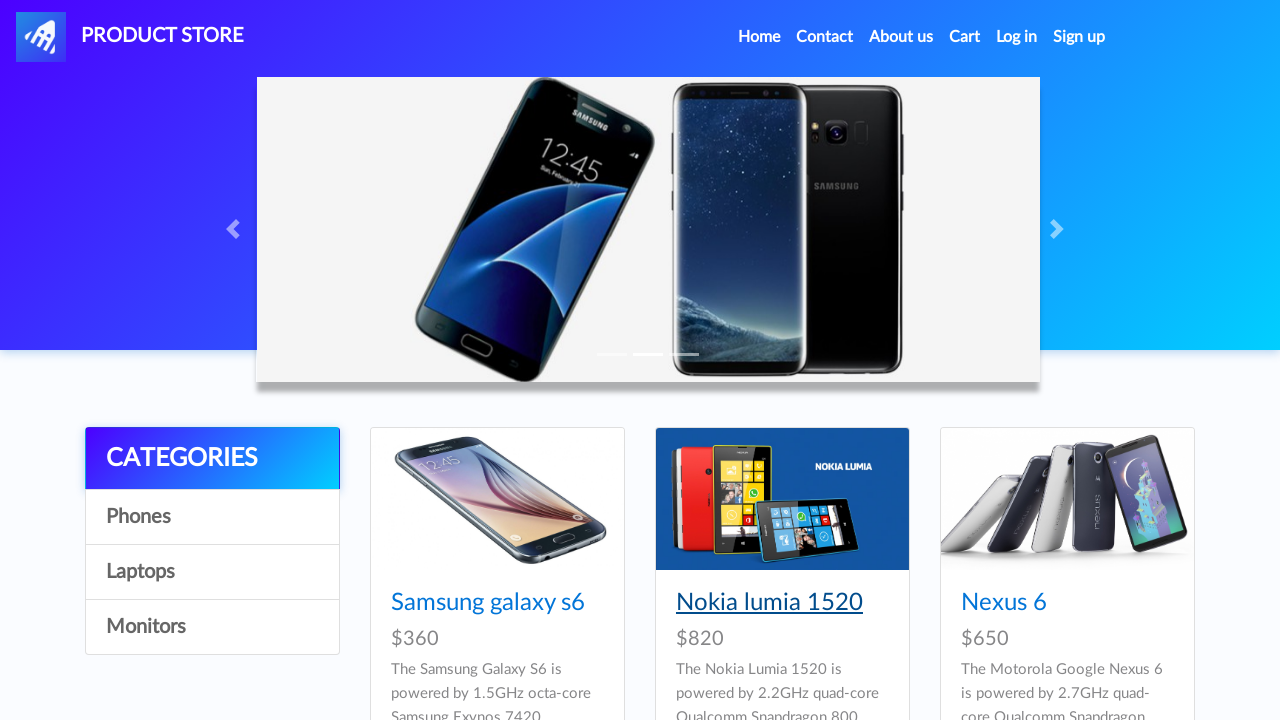

Found product price in tab 1: $360 *includes tax
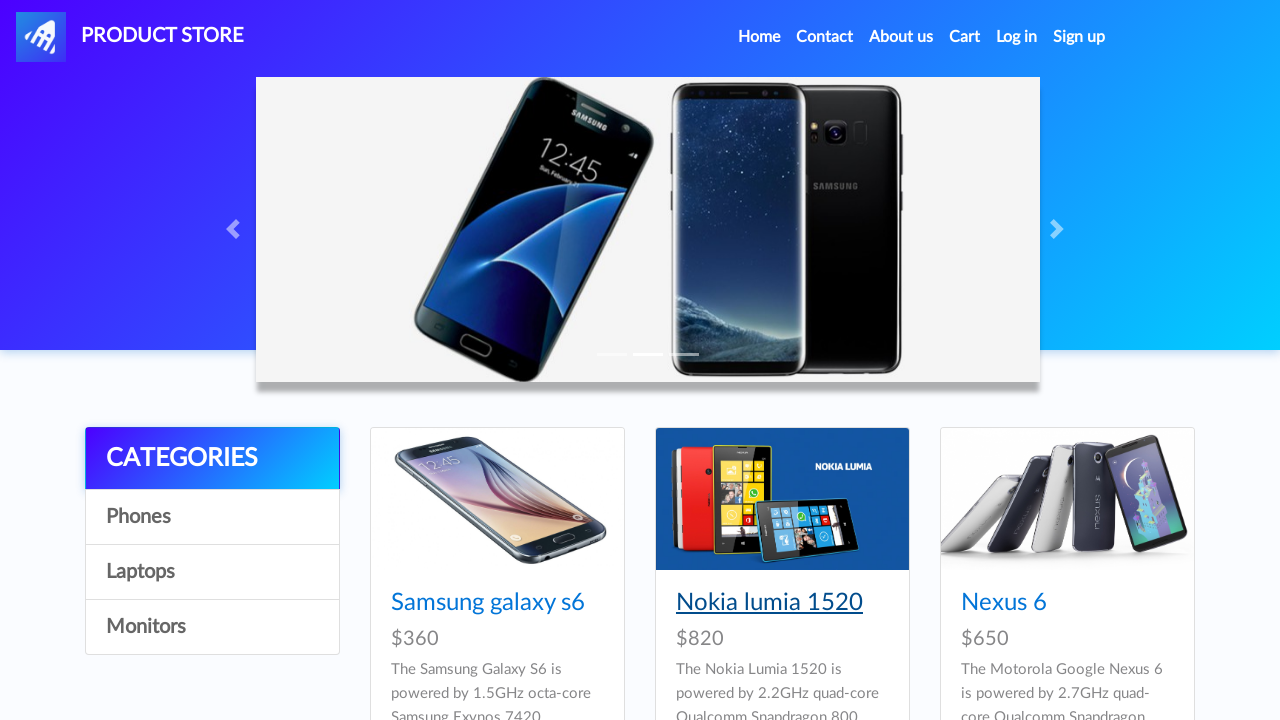

Asserted that price is not empty in tab 1
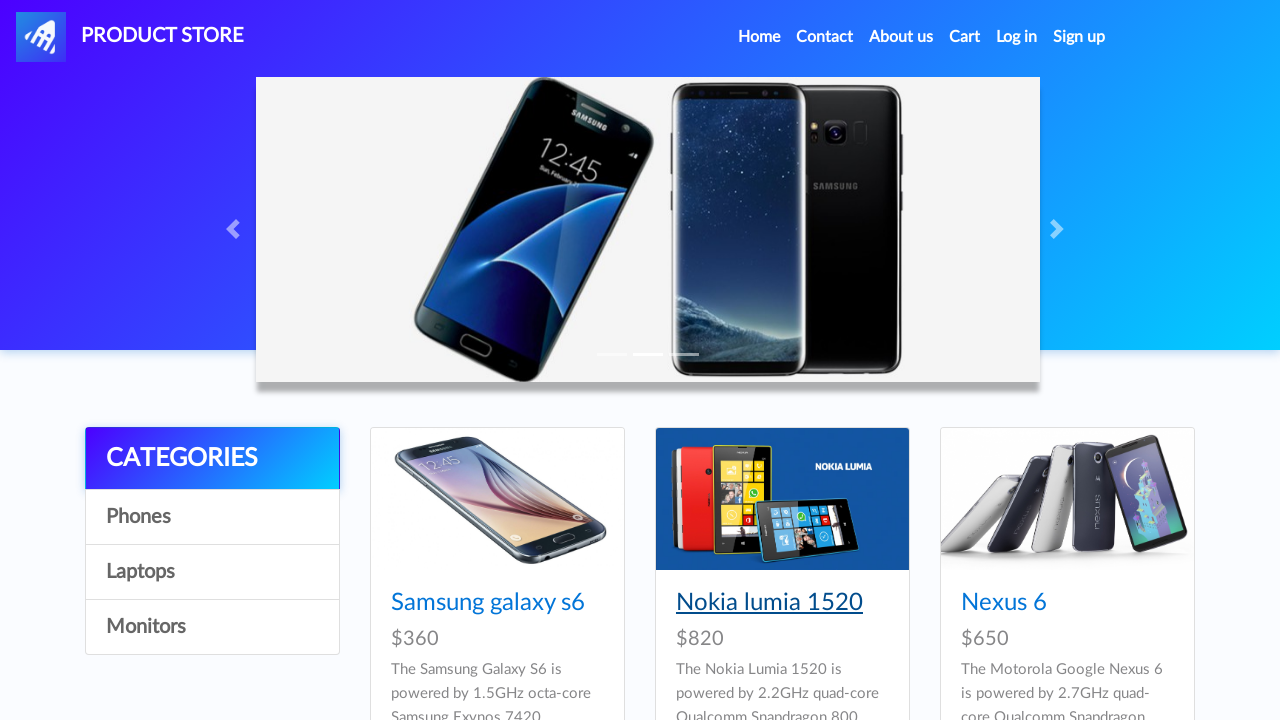

Switched to tab 2
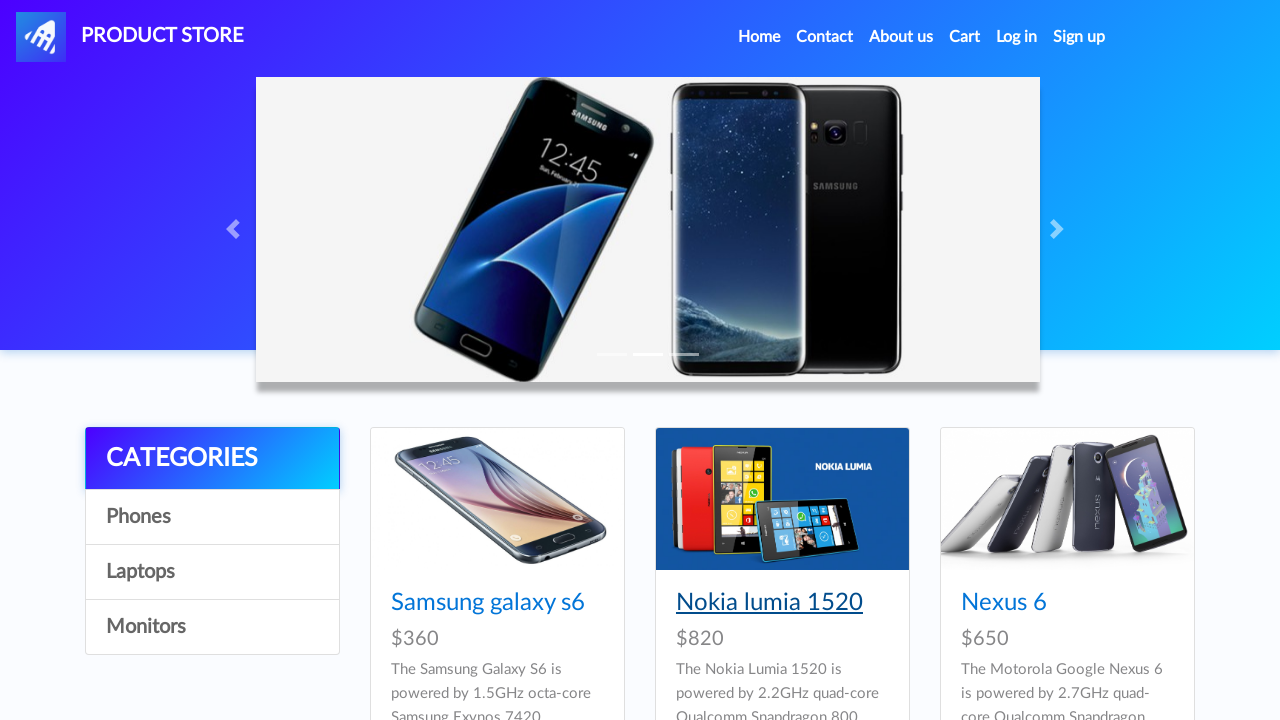

Waited for price container to load in tab 2
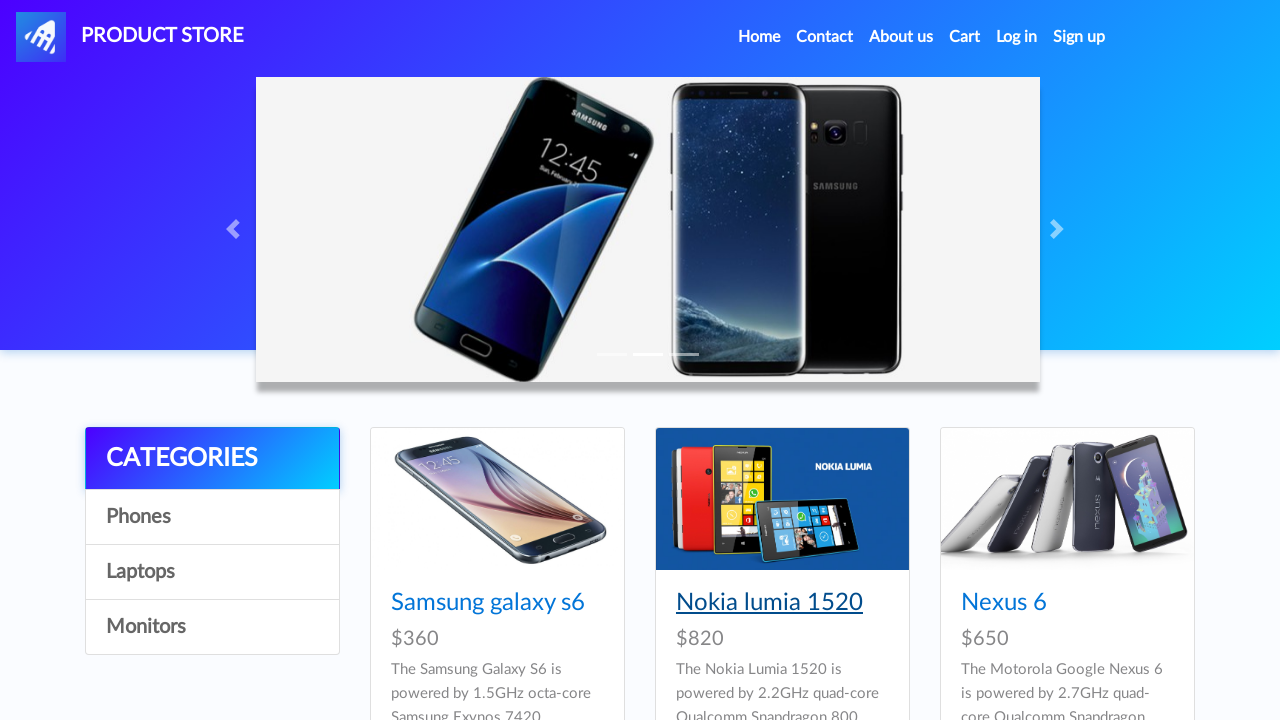

Retrieved price element from tab 2
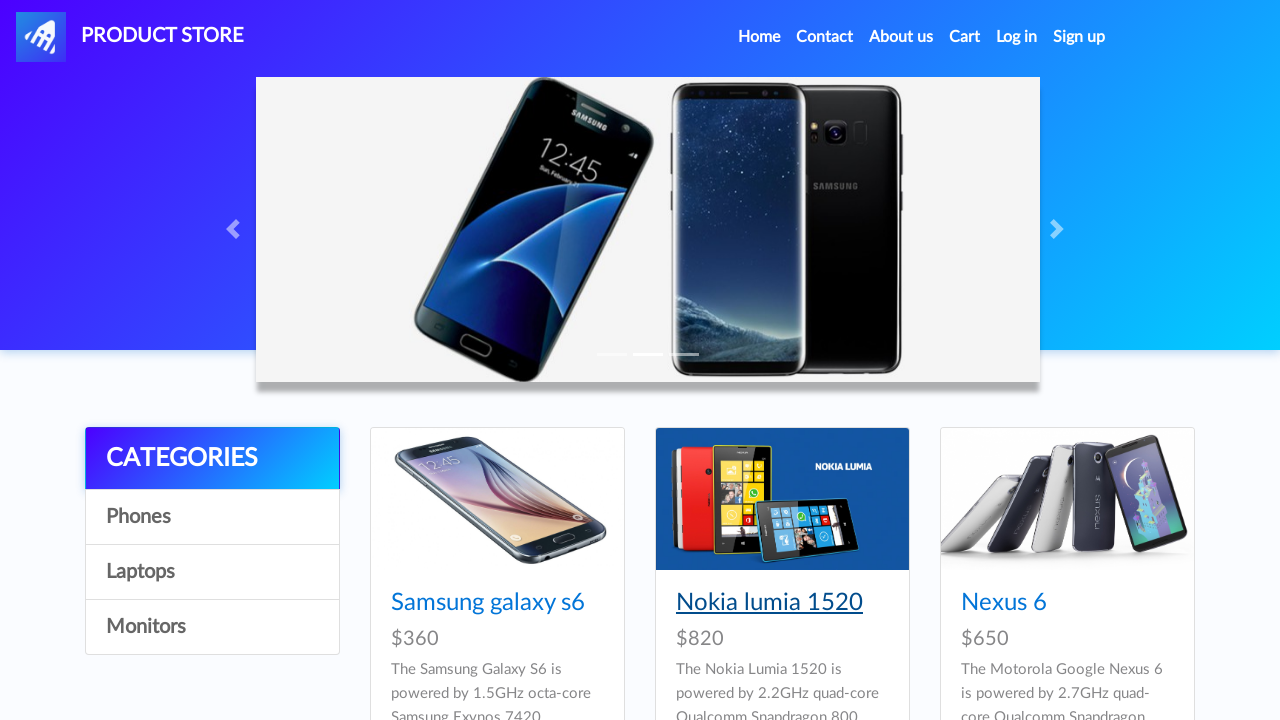

Found product price in tab 2: $820 *includes tax
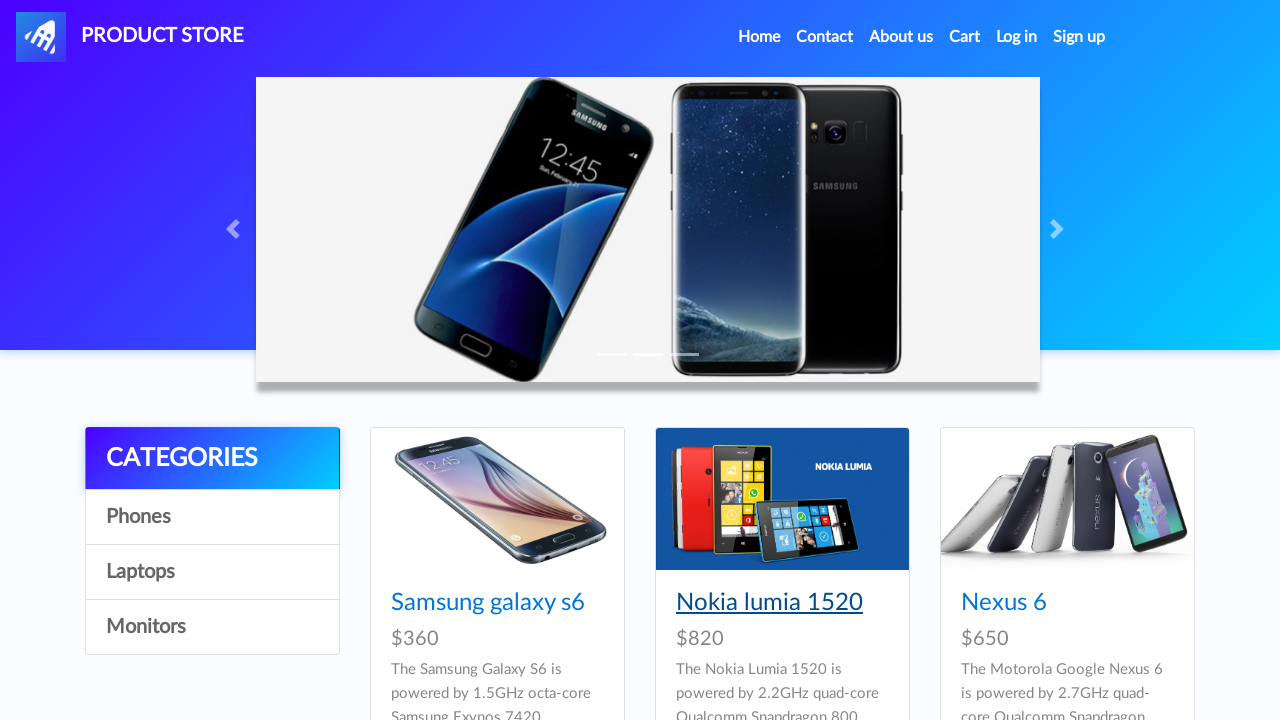

Asserted that price is not empty in tab 2
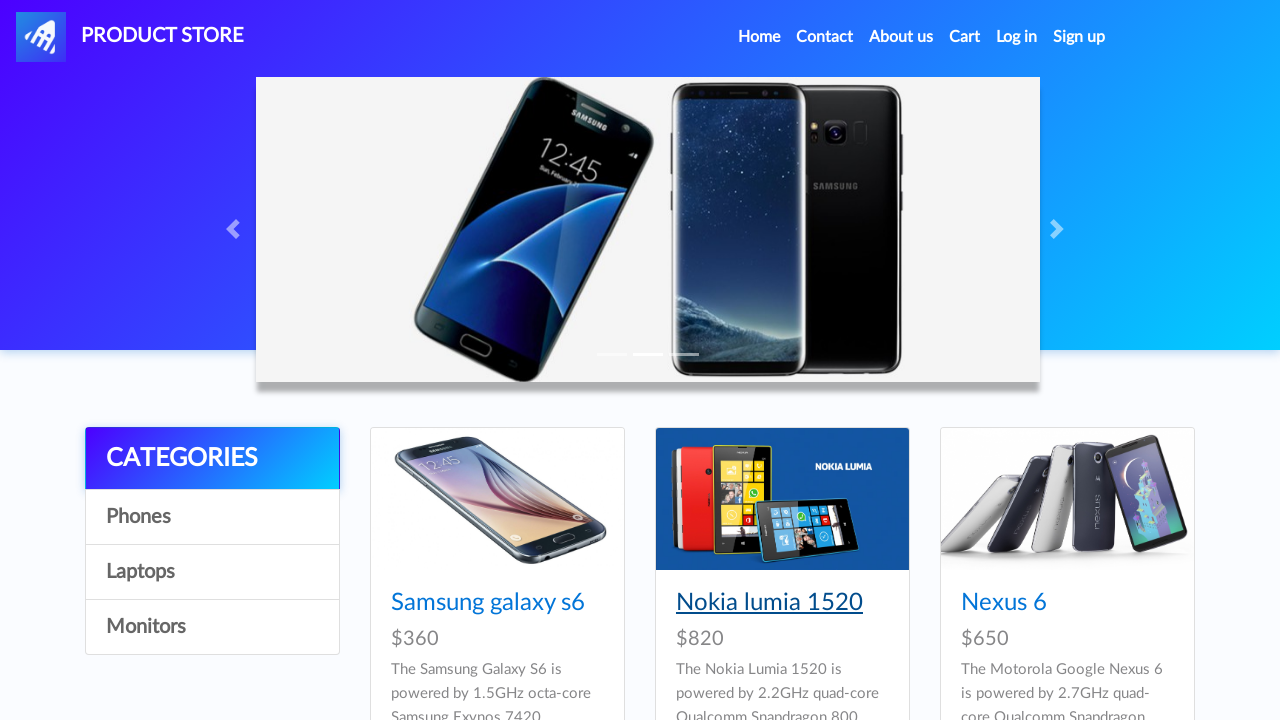

Switched back to original tab (tab 0)
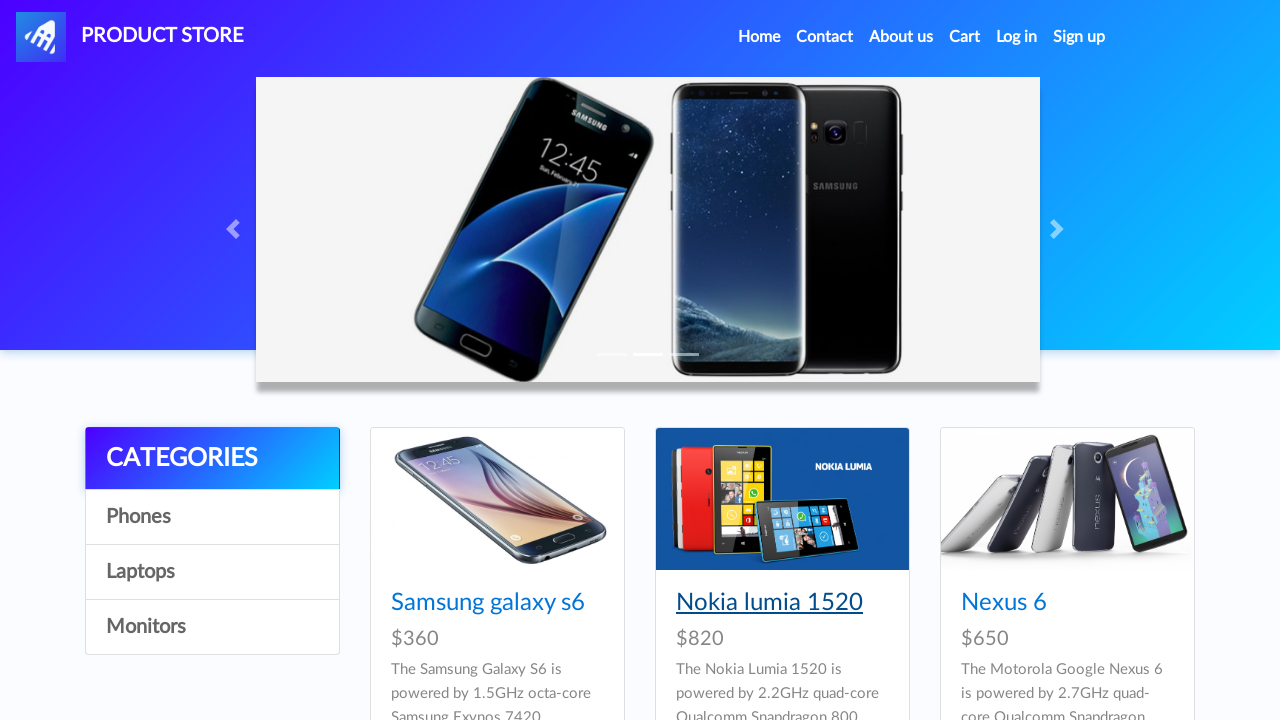

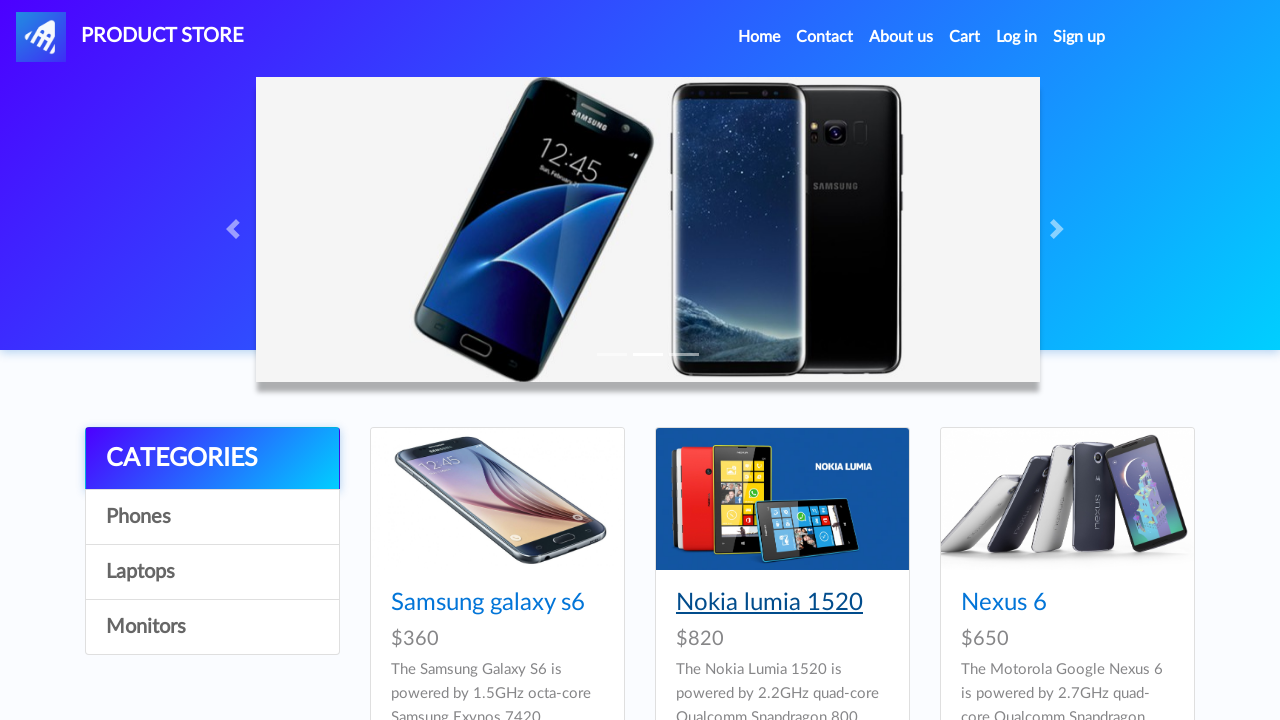